Tests that the complete all checkbox updates state when items are individually completed or cleared

Starting URL: https://demo.playwright.dev/todomvc

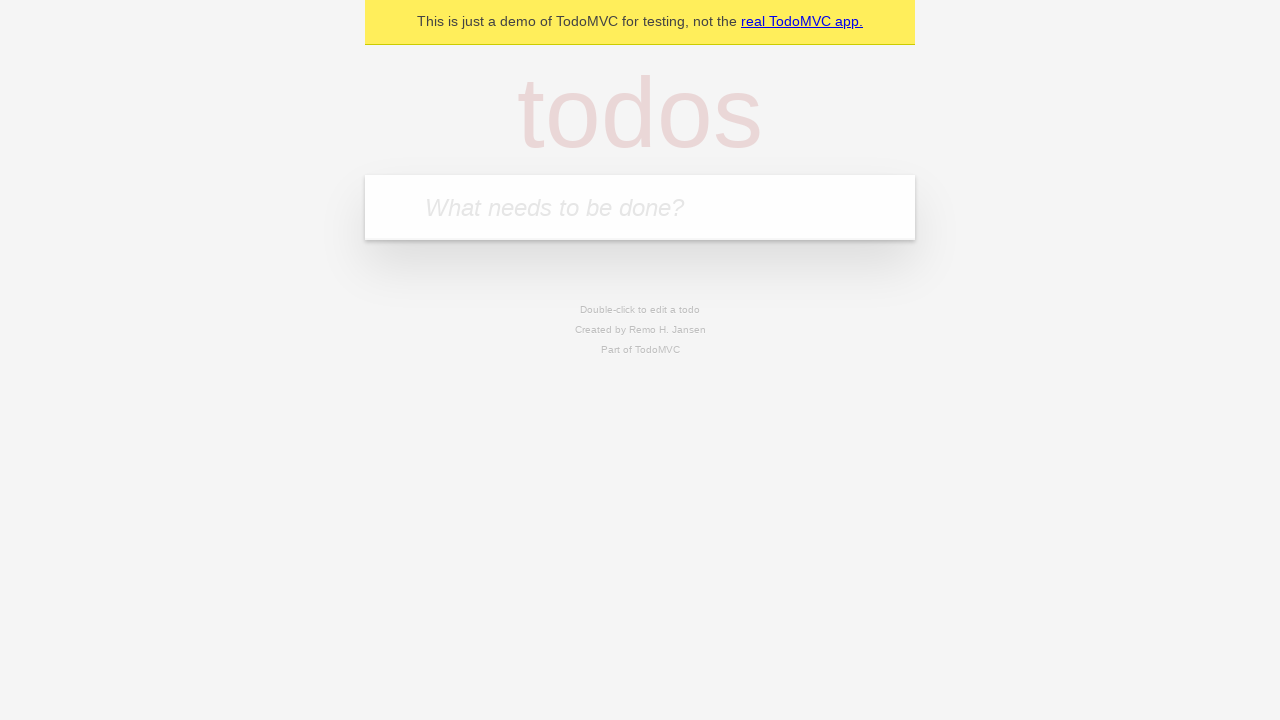

Filled new todo field with 'buy some cheese' on internal:attr=[placeholder="What needs to be done?"i]
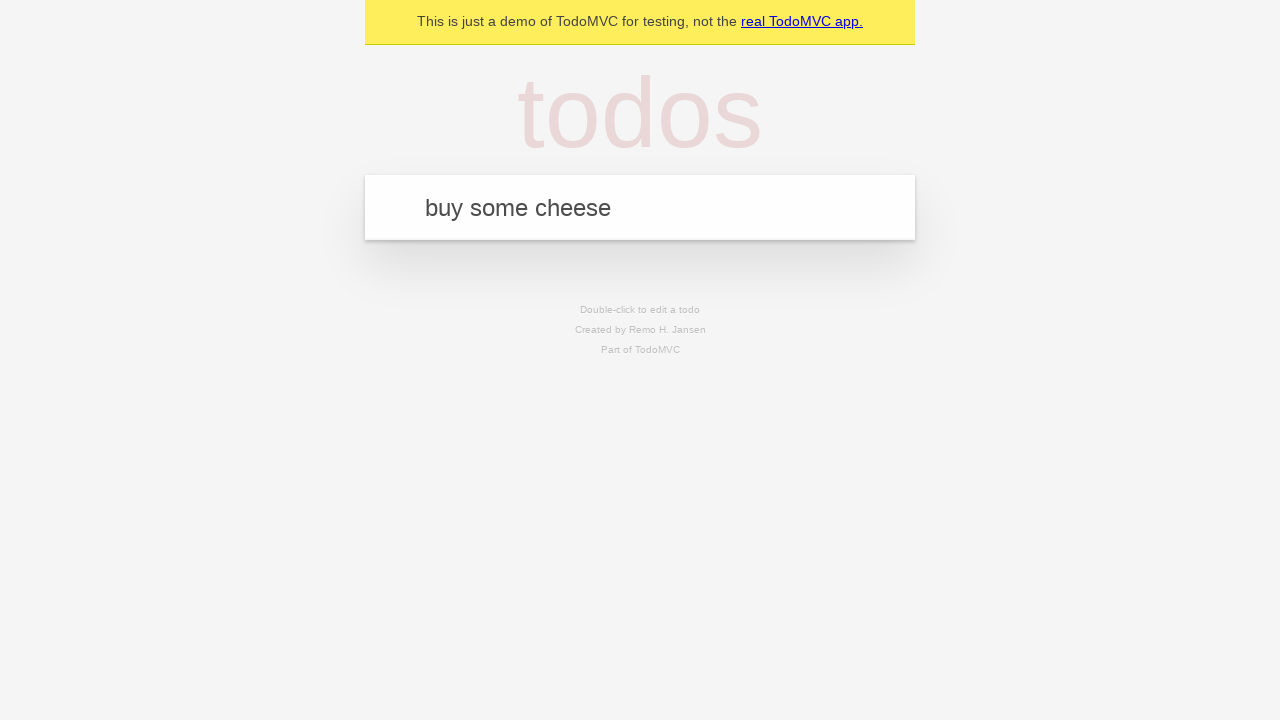

Pressed Enter to create first todo on internal:attr=[placeholder="What needs to be done?"i]
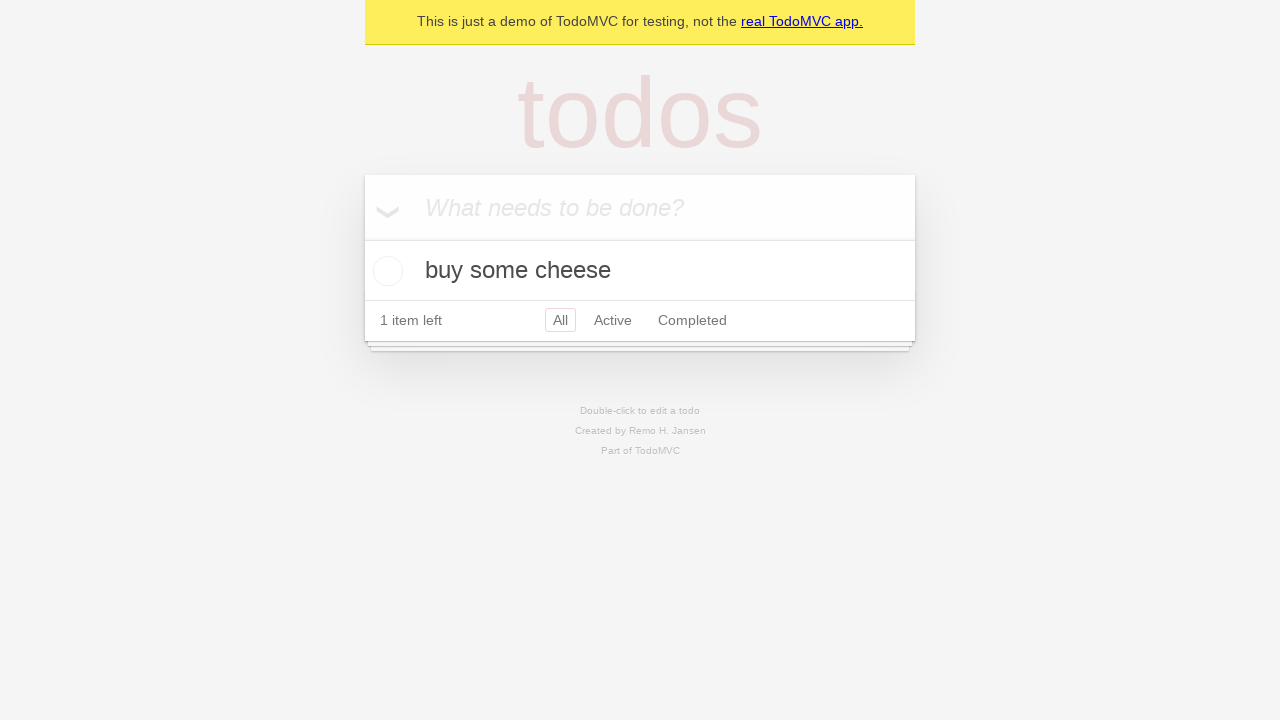

Filled new todo field with 'feed the cat' on internal:attr=[placeholder="What needs to be done?"i]
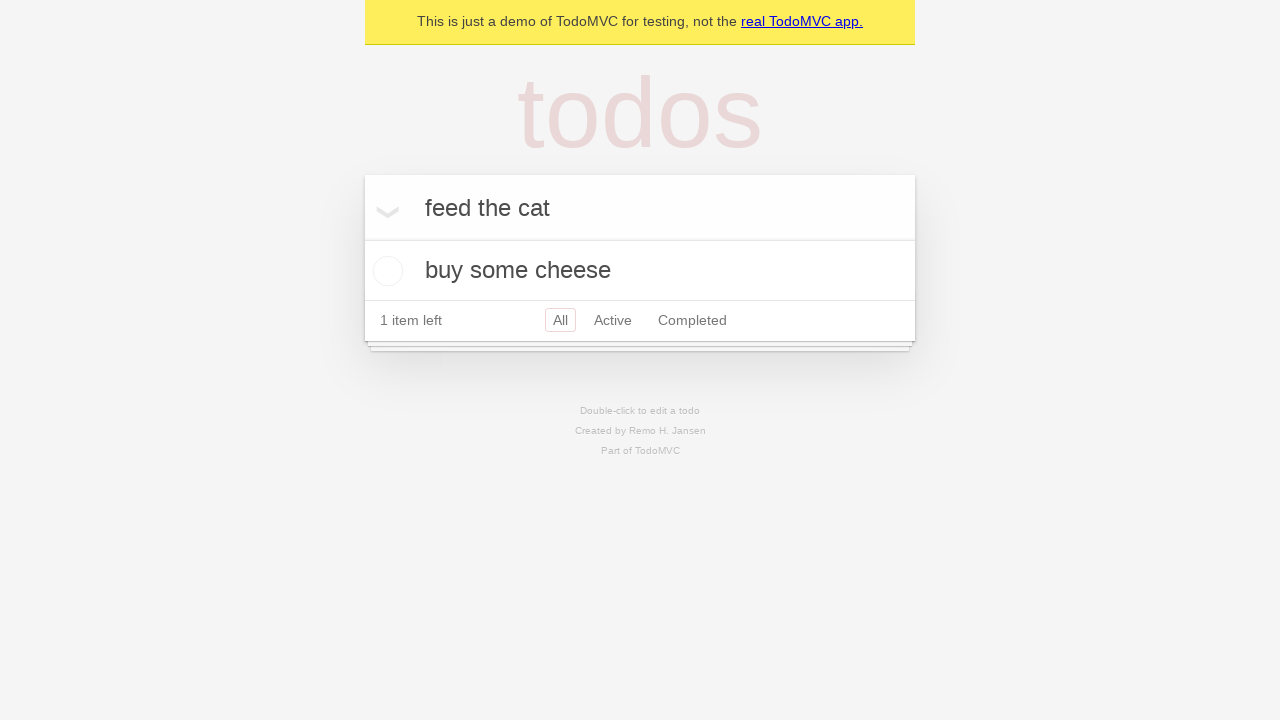

Pressed Enter to create second todo on internal:attr=[placeholder="What needs to be done?"i]
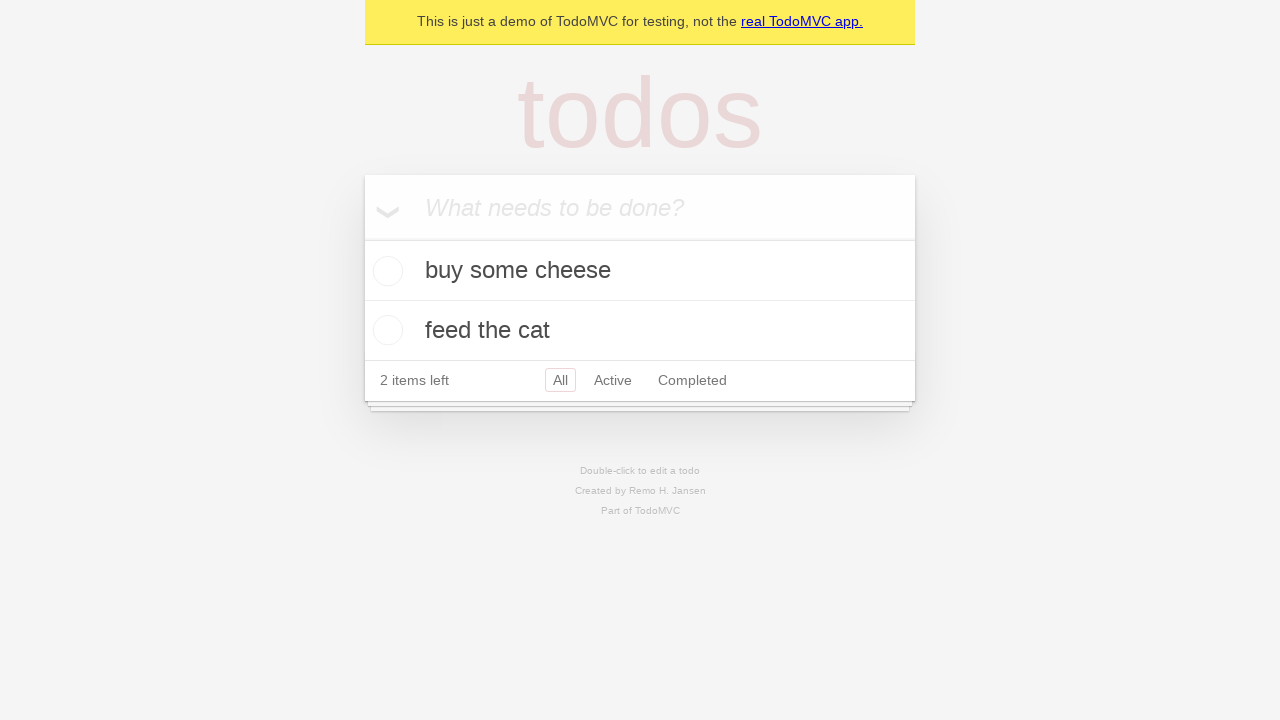

Filled new todo field with 'book a doctors appointment' on internal:attr=[placeholder="What needs to be done?"i]
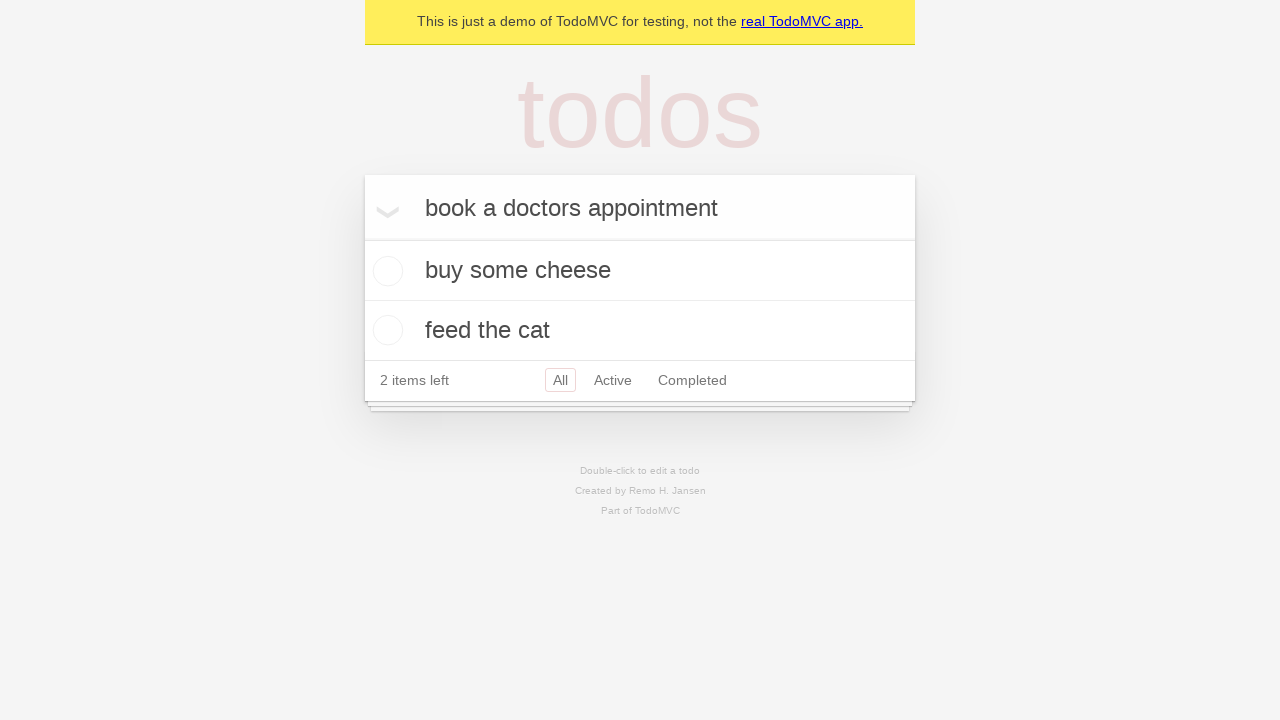

Pressed Enter to create third todo on internal:attr=[placeholder="What needs to be done?"i]
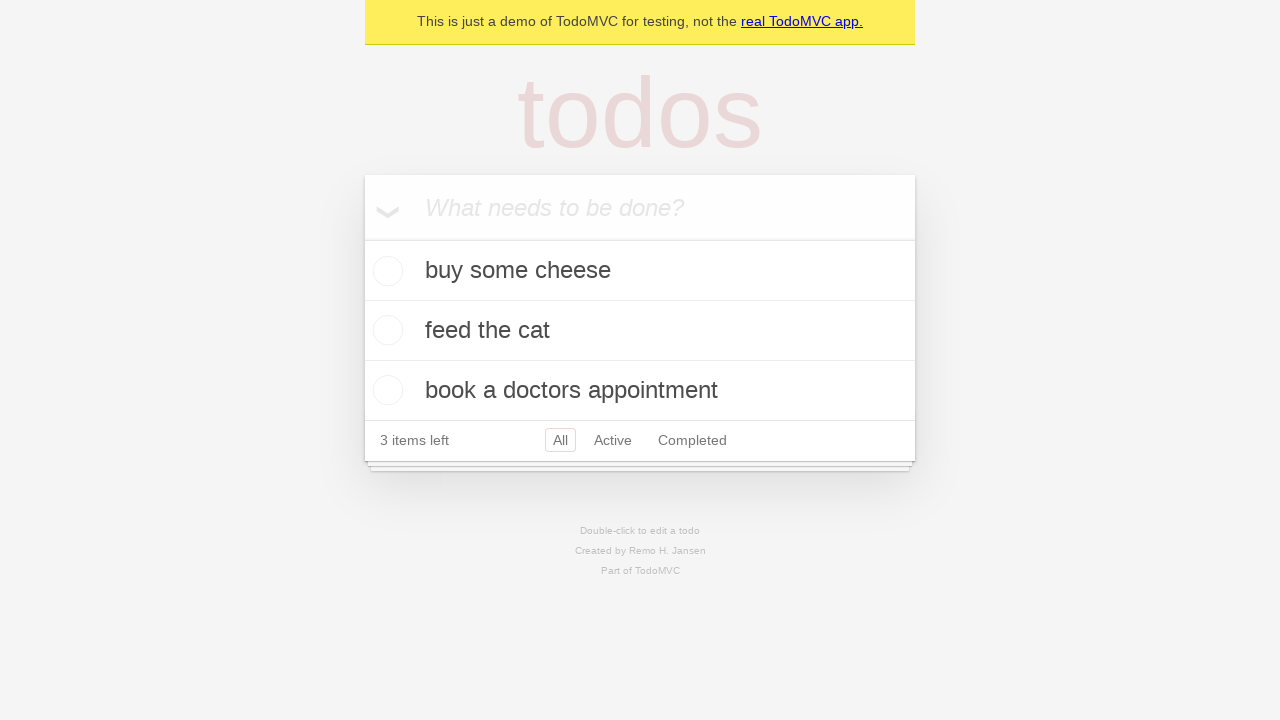

Waited for all three todos to be created
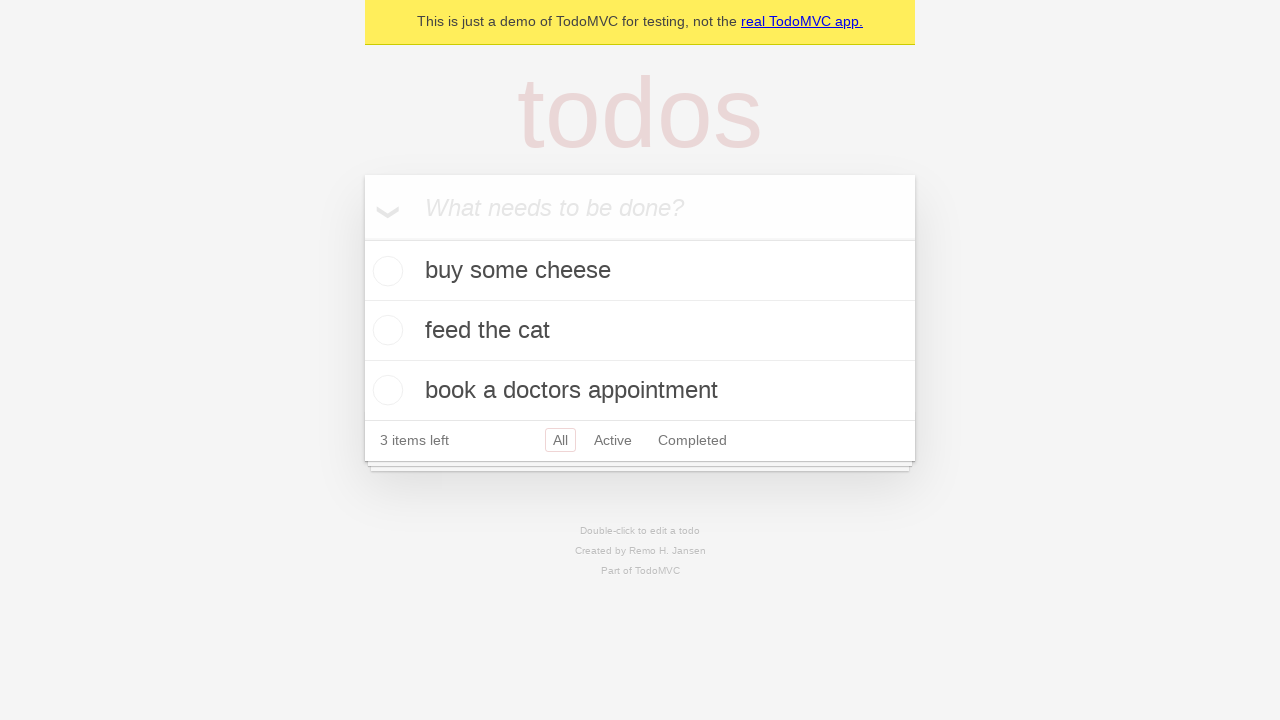

Clicked 'Mark all as complete' checkbox to complete all todos at (362, 238) on internal:label="Mark all as complete"i
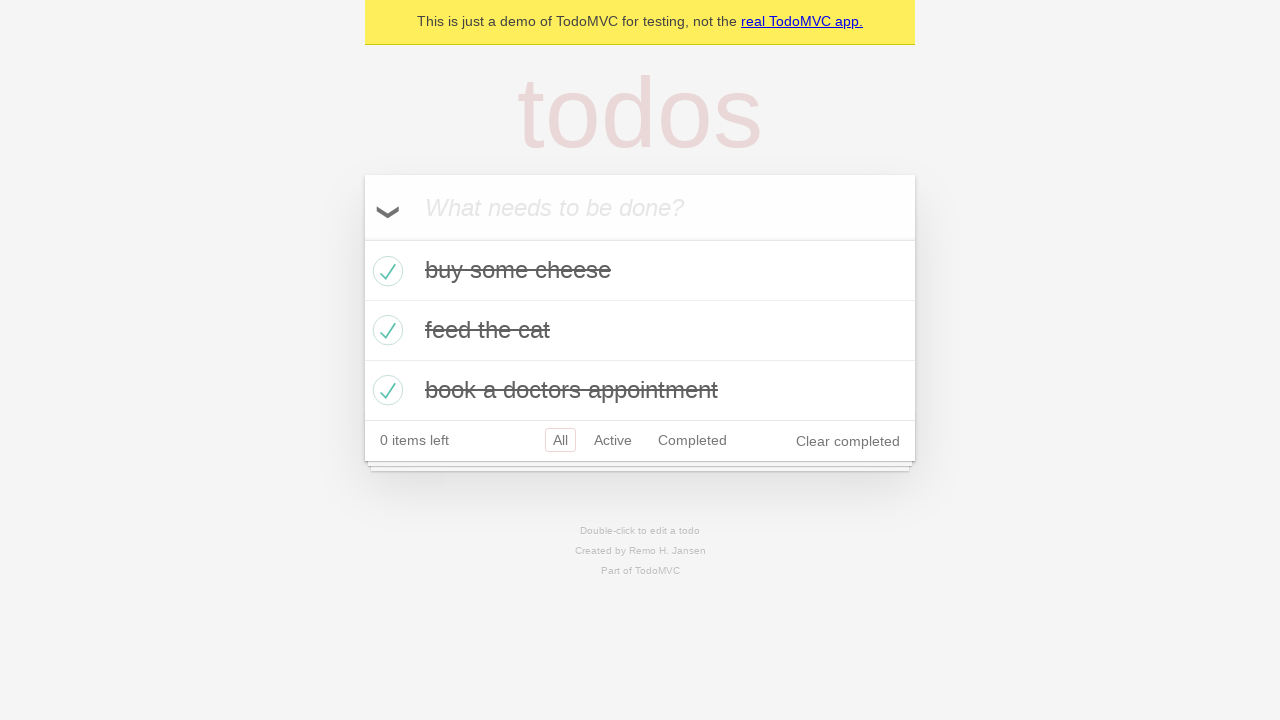

Unchecked the first todo item checkbox at (385, 271) on internal:testid=[data-testid="todo-item"s] >> nth=0 >> internal:role=checkbox
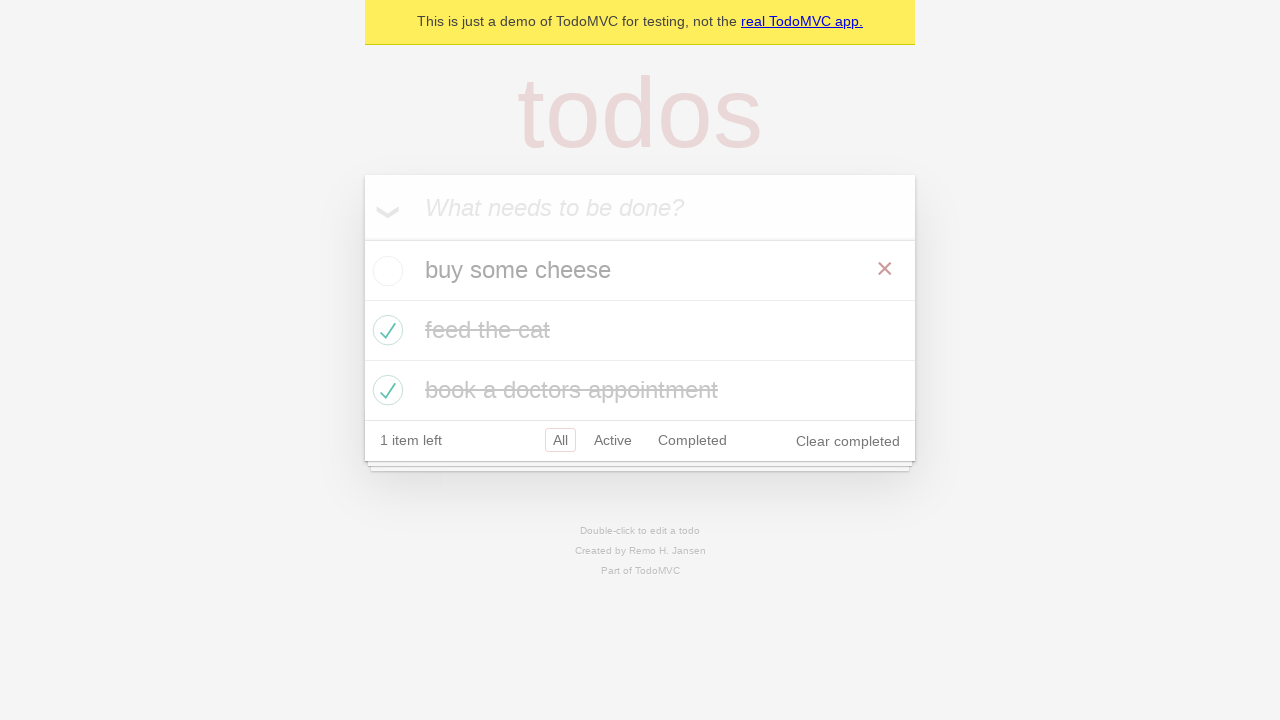

Checked the first todo item checkbox again at (385, 271) on internal:testid=[data-testid="todo-item"s] >> nth=0 >> internal:role=checkbox
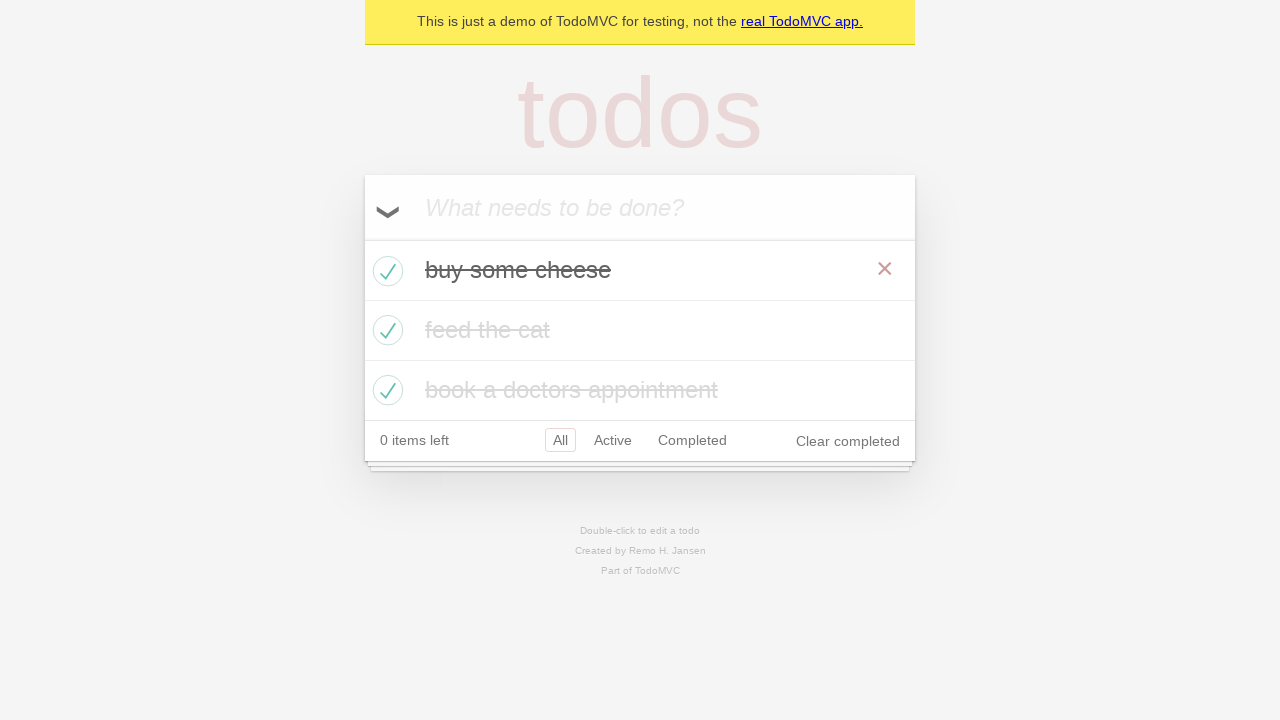

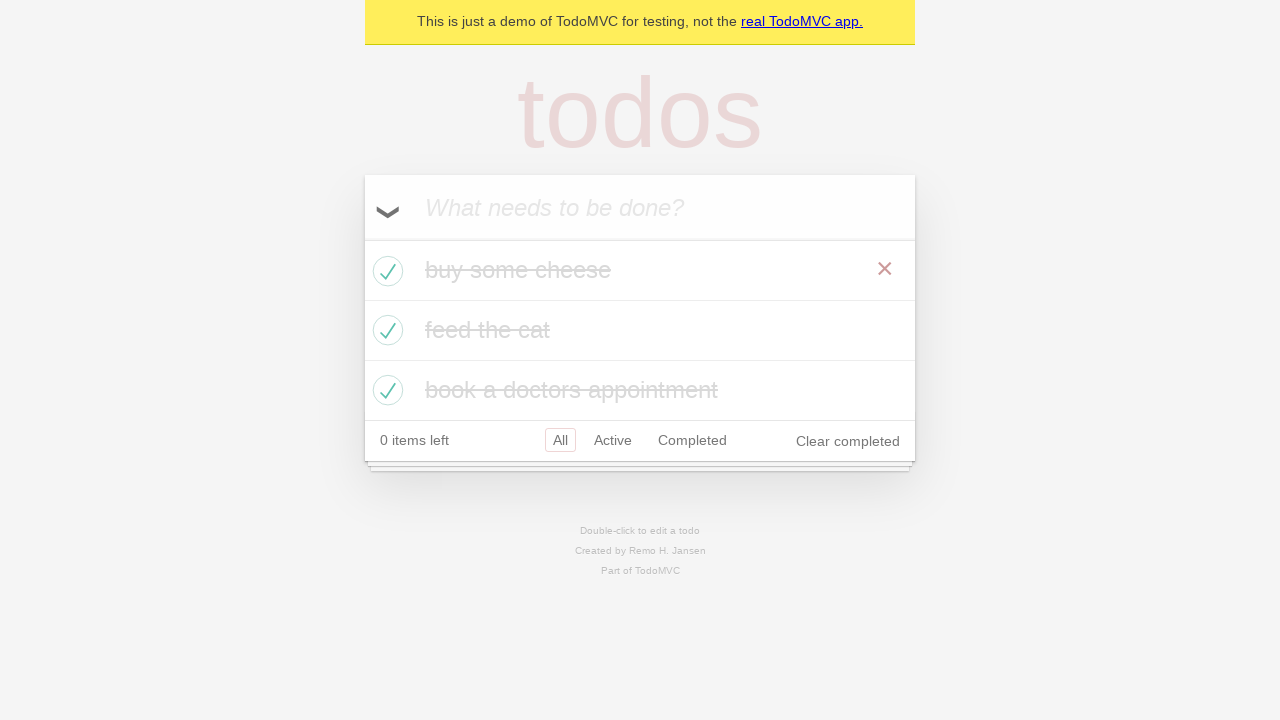